Clicks Submit Language button without filling fields and verifies error message appears

Starting URL: http://www.99-bottles-of-beer.net/submitnewlanguage.html

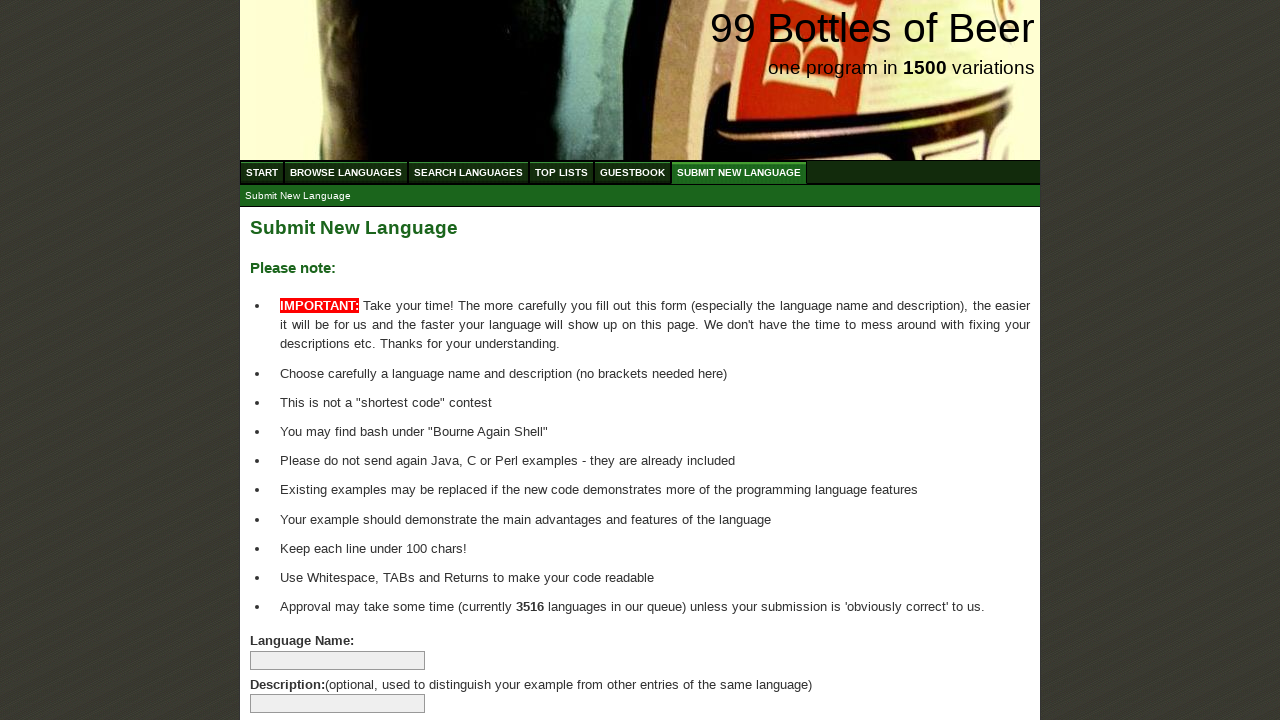

Navigated to submit new language page
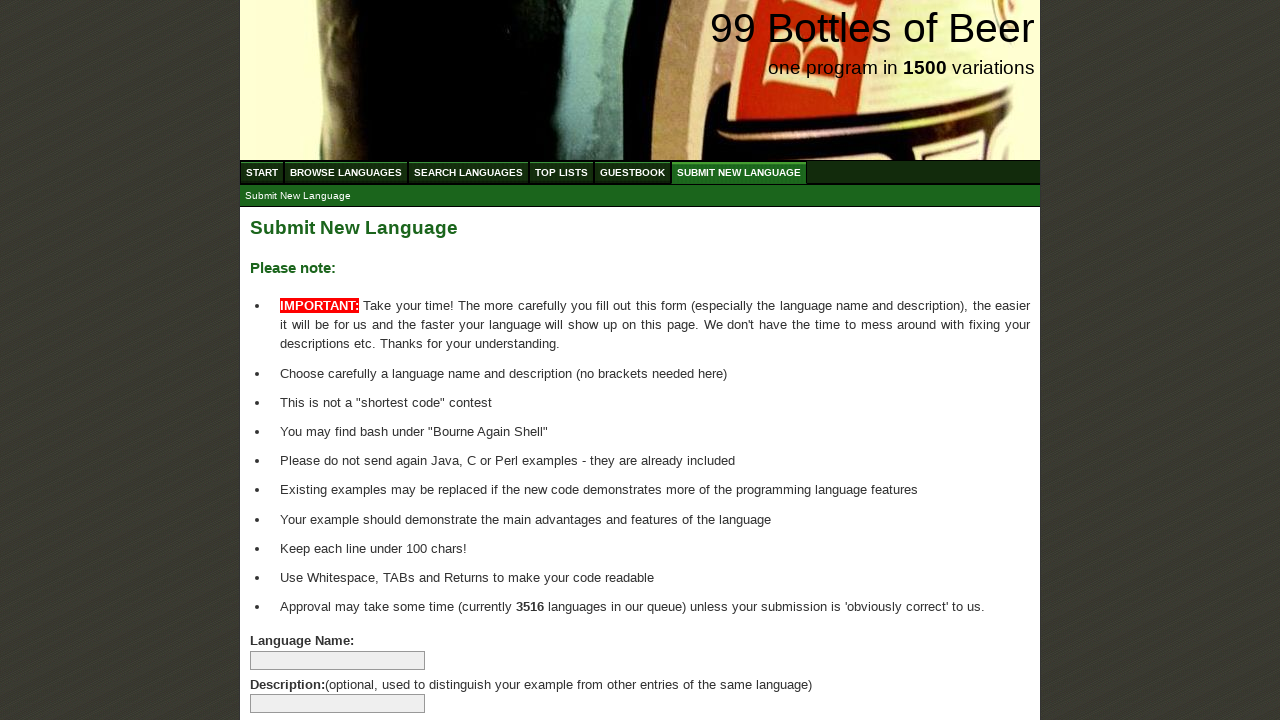

Clicked Submit Language button without filling any fields at (294, 665) on xpath=//input[@type='submit']
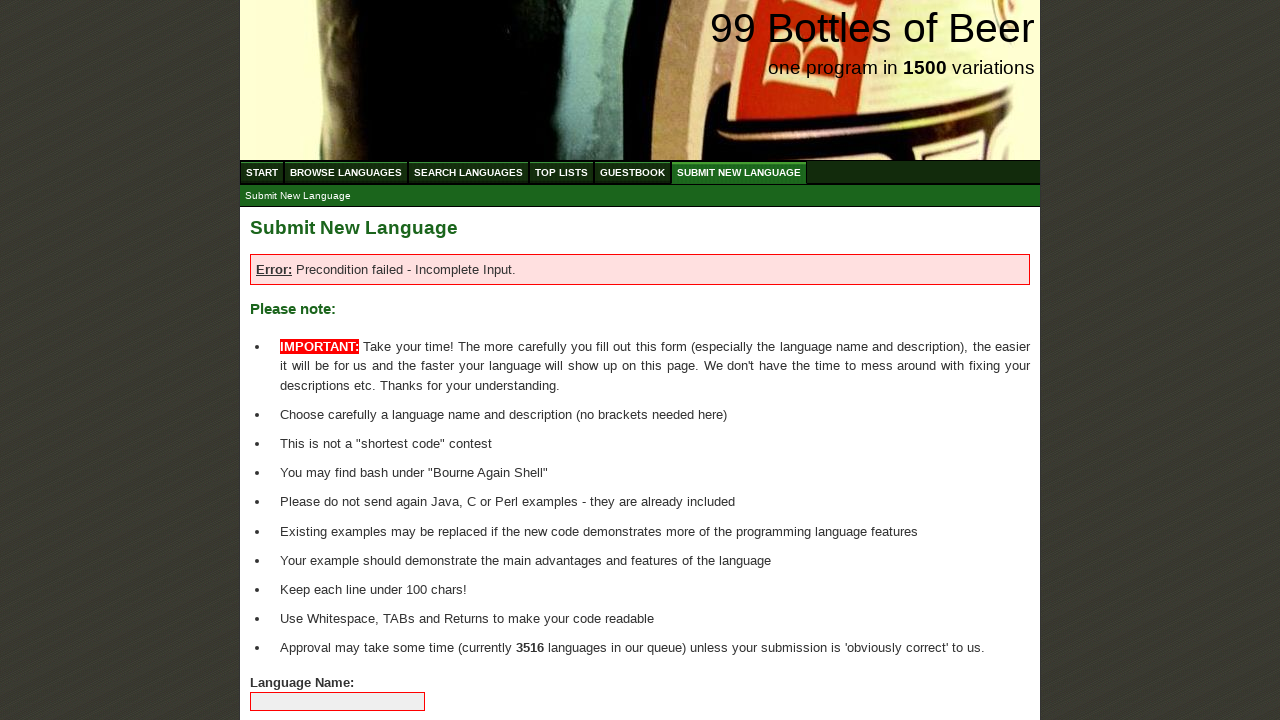

Error message appeared on the page
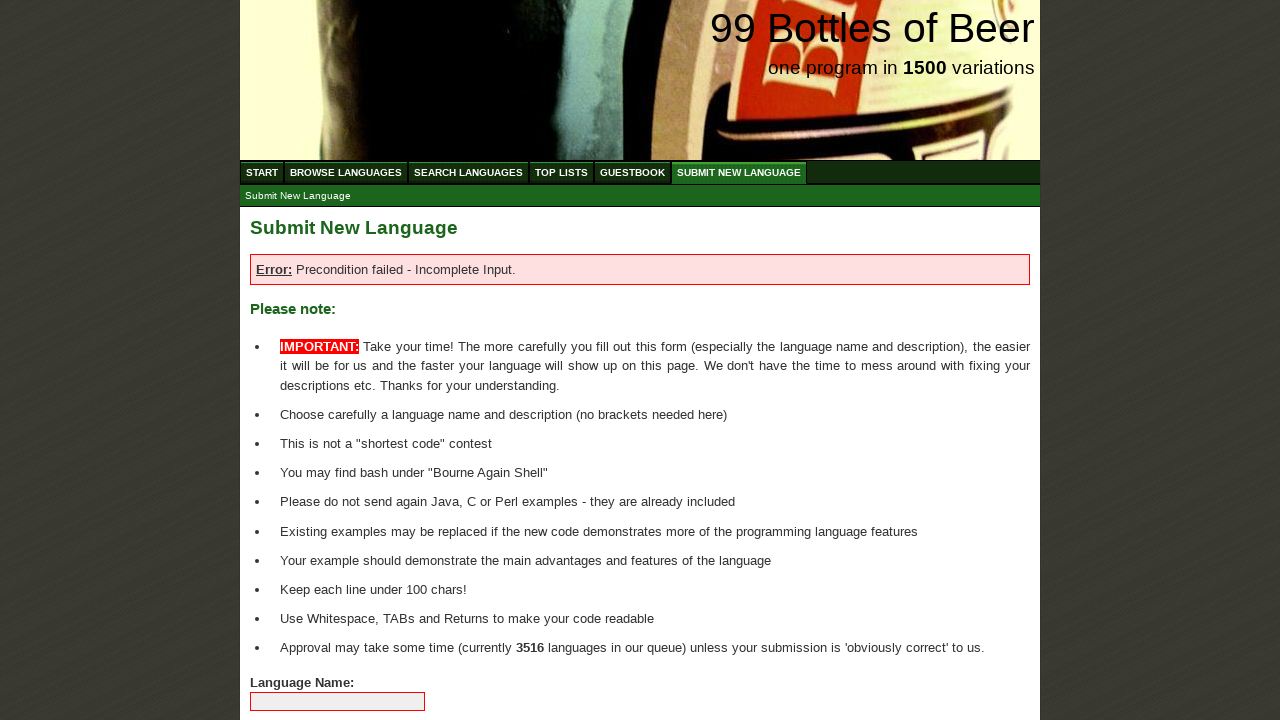

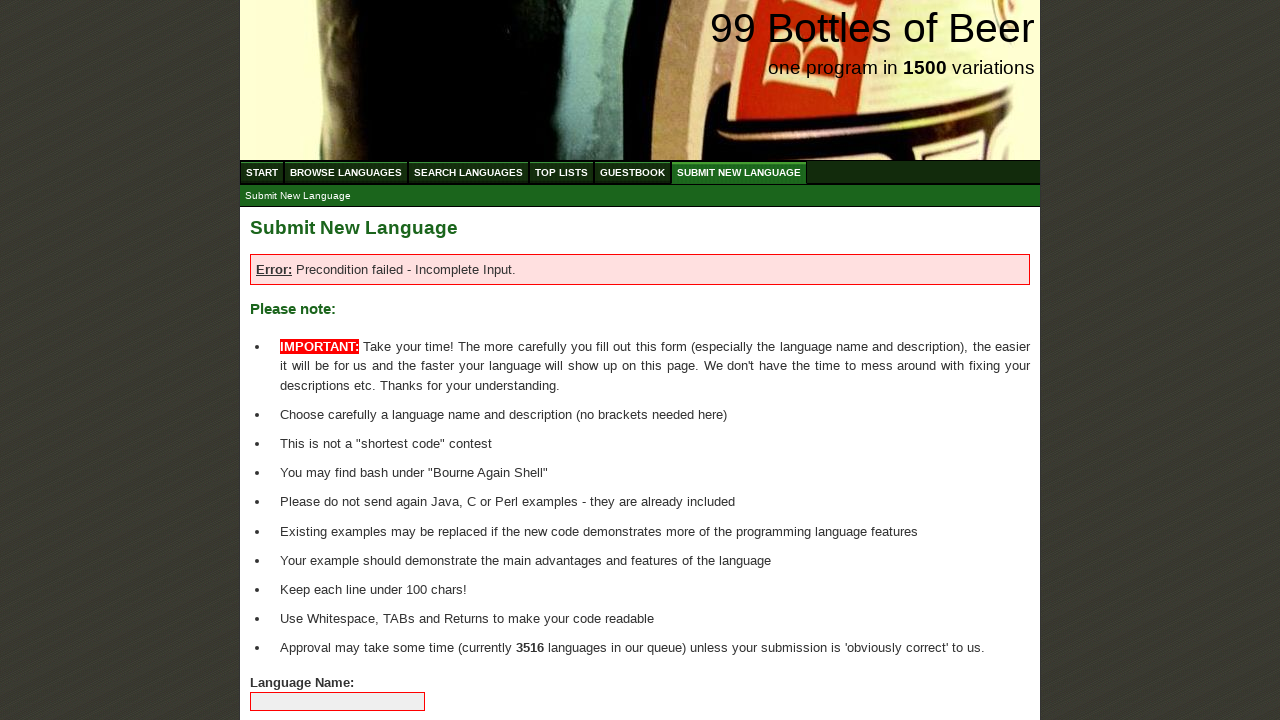